Tests the University of Pittsburgh directory search functionality by entering a name and verifying search results load with an email link

Starting URL: https://find.pitt.edu

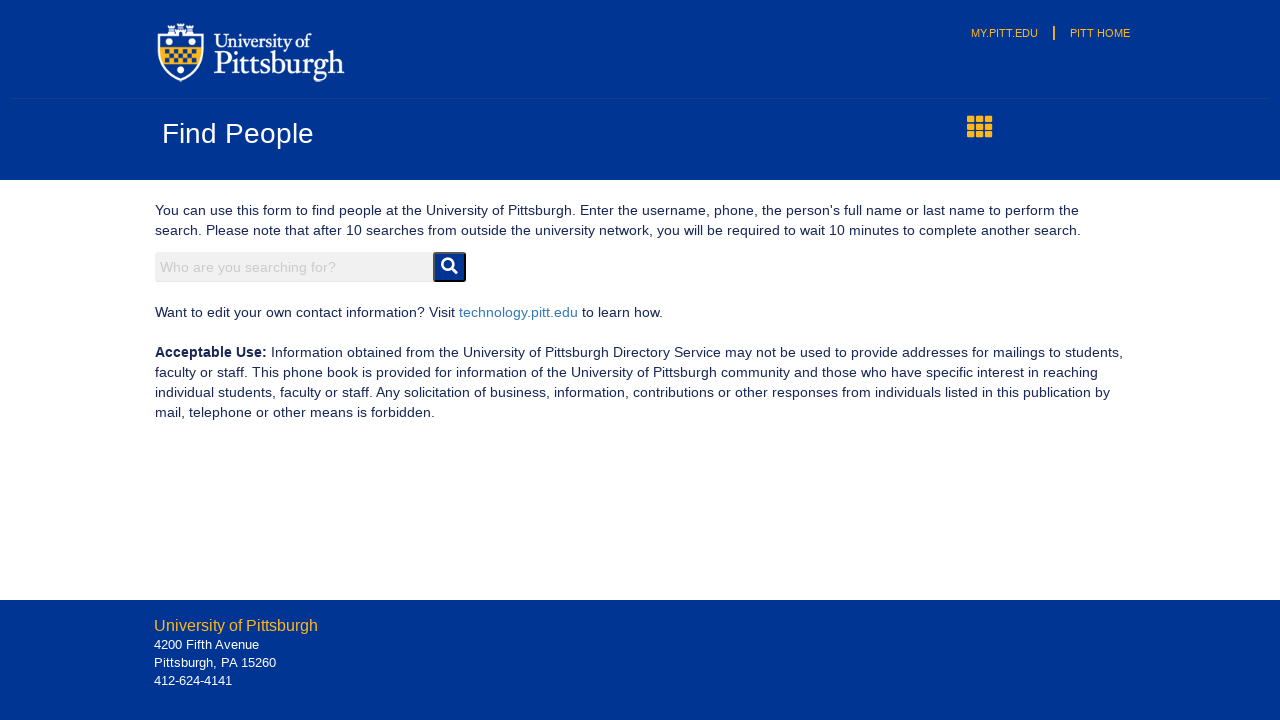

Filled search box with 'John Smith' on #txtSearch
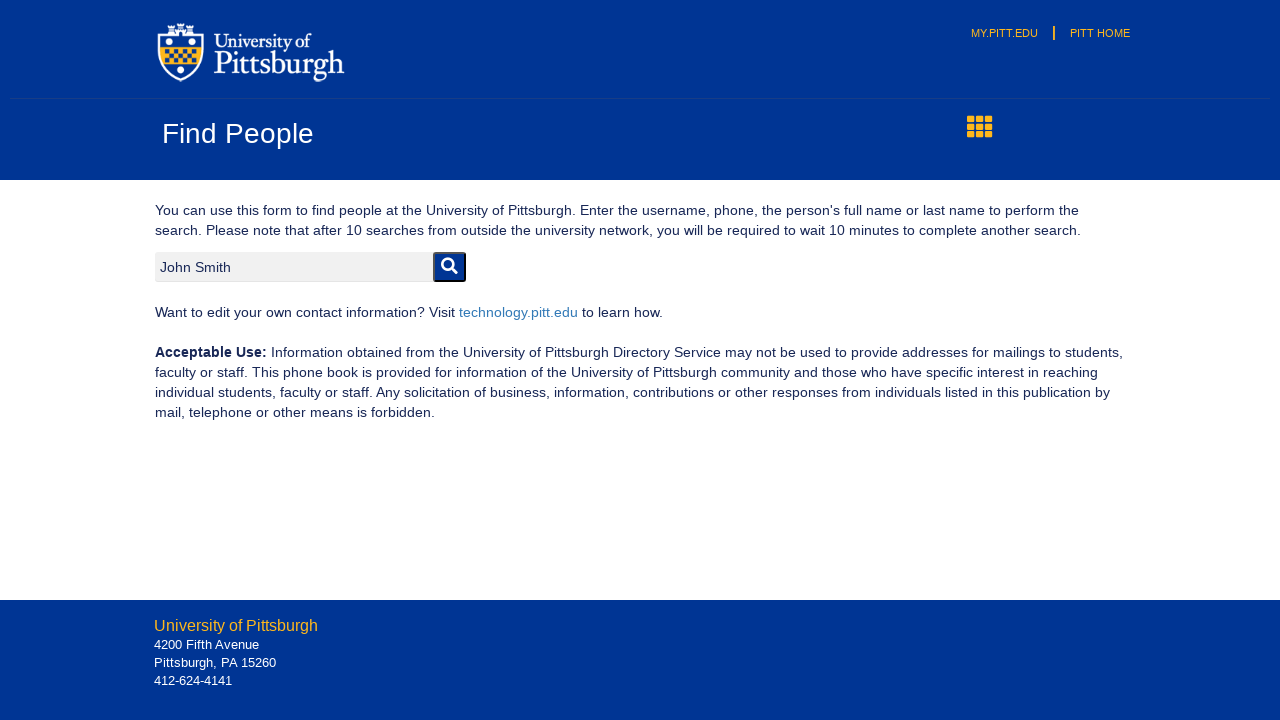

Pressed Enter to submit search on #txtSearch
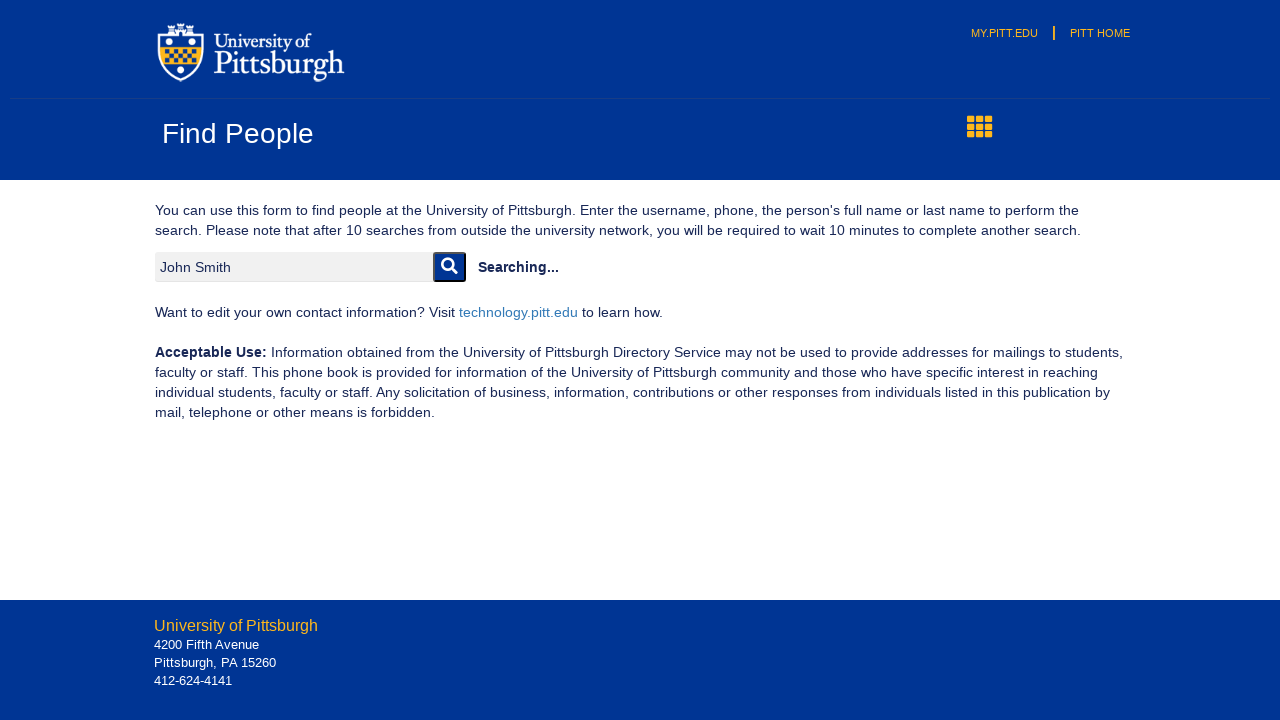

Search results loaded with email link containing 'pitt'
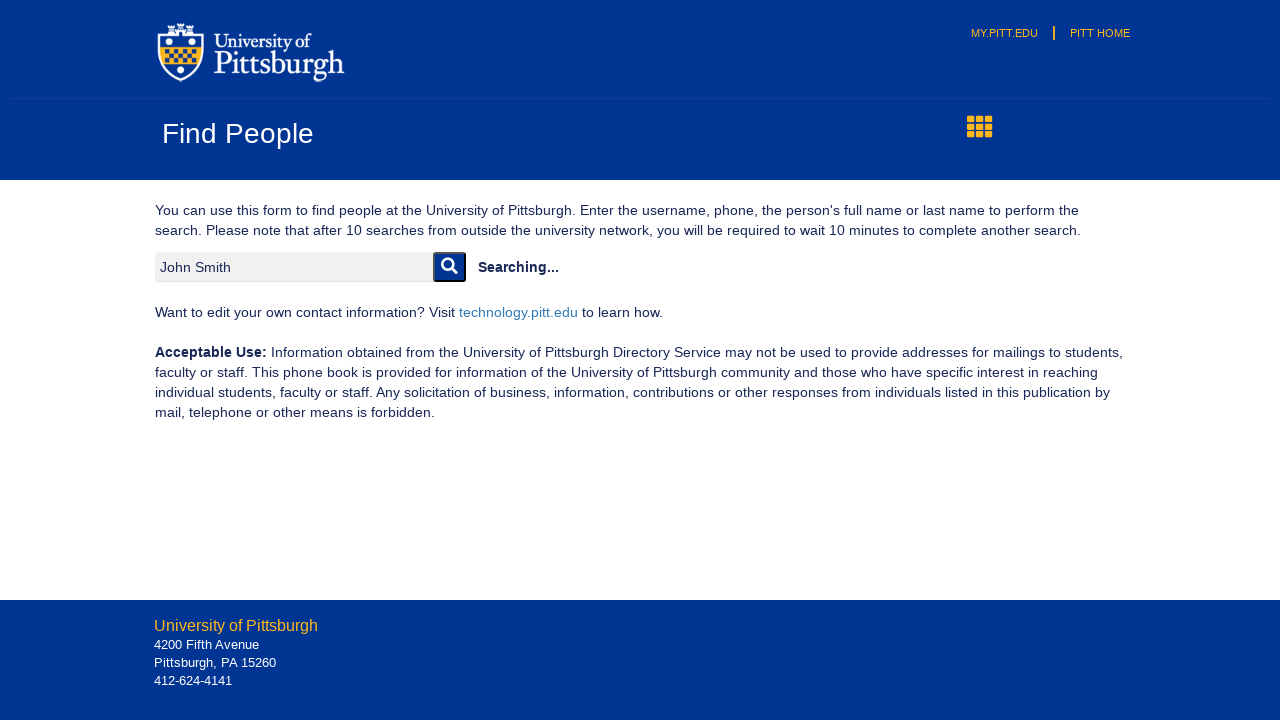

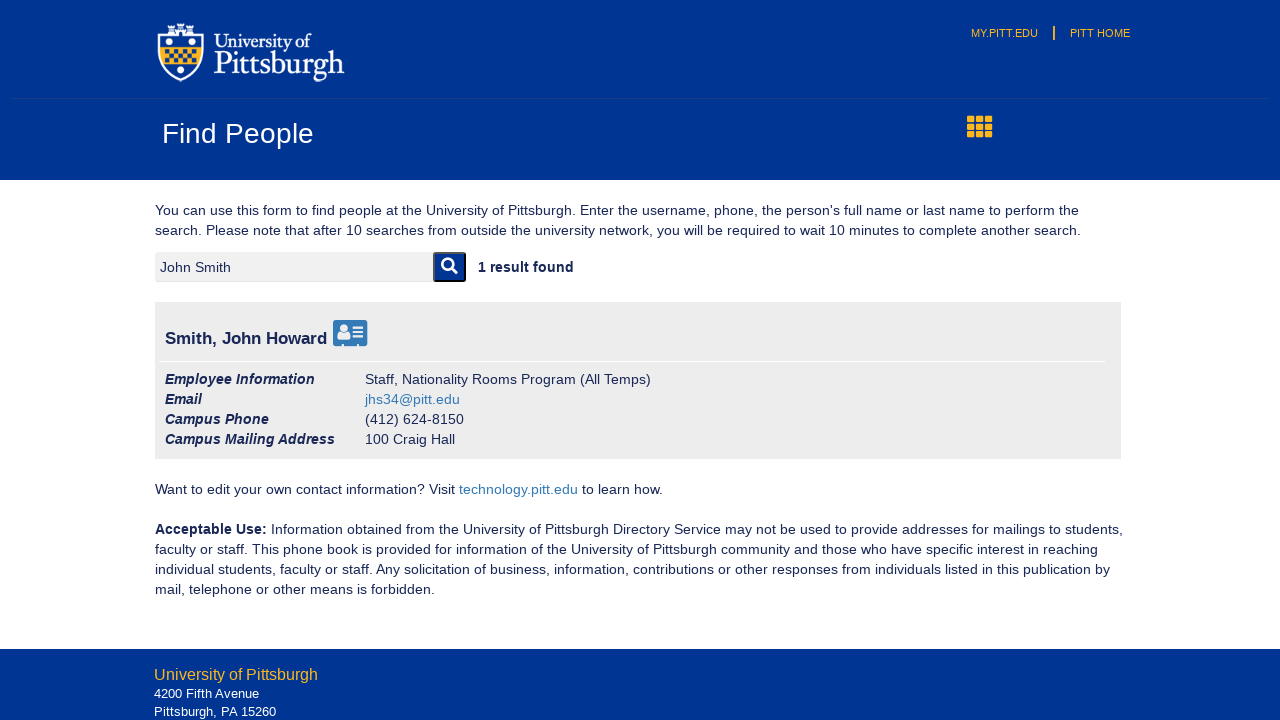